Tests shopping cart functionality by adding specific vegetable items (Cucumber, Brocolli, Carrot, Potato) to the cart, proceeding to checkout, and applying a promo code to verify discount functionality.

Starting URL: https://rahulshettyacademy.com/seleniumPractise/

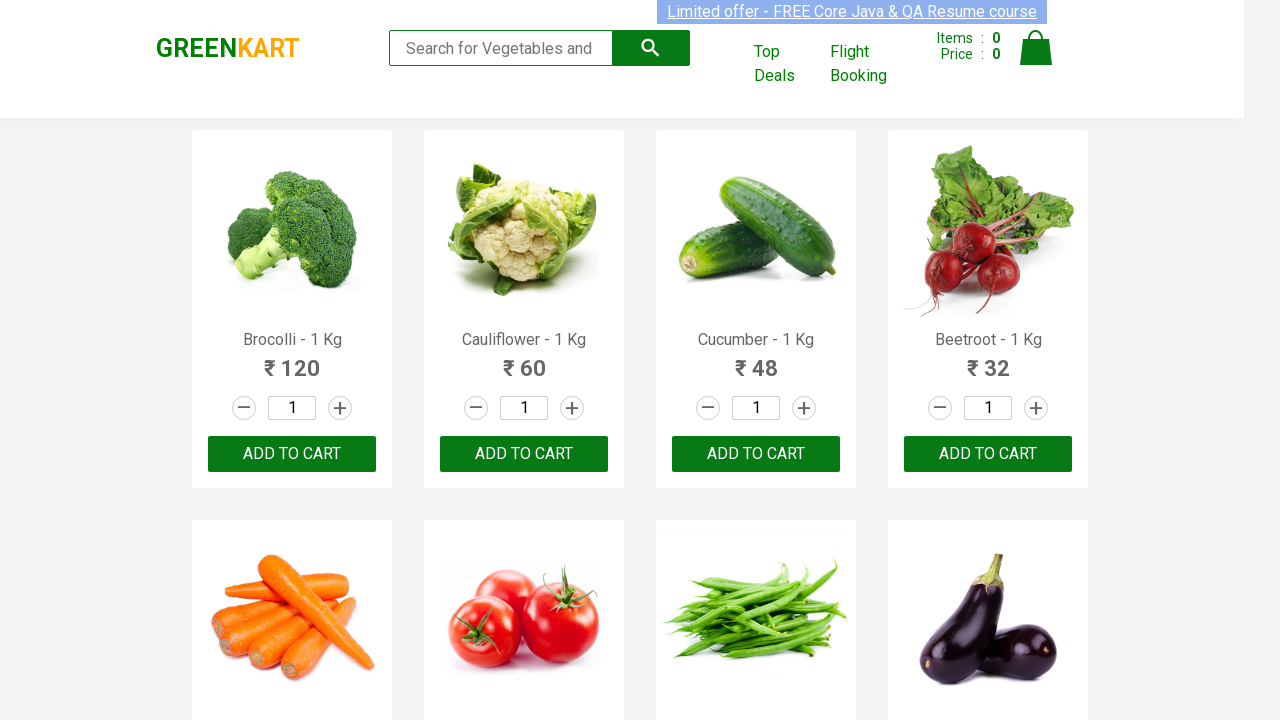

Waited for products to load (h4.product-name selector)
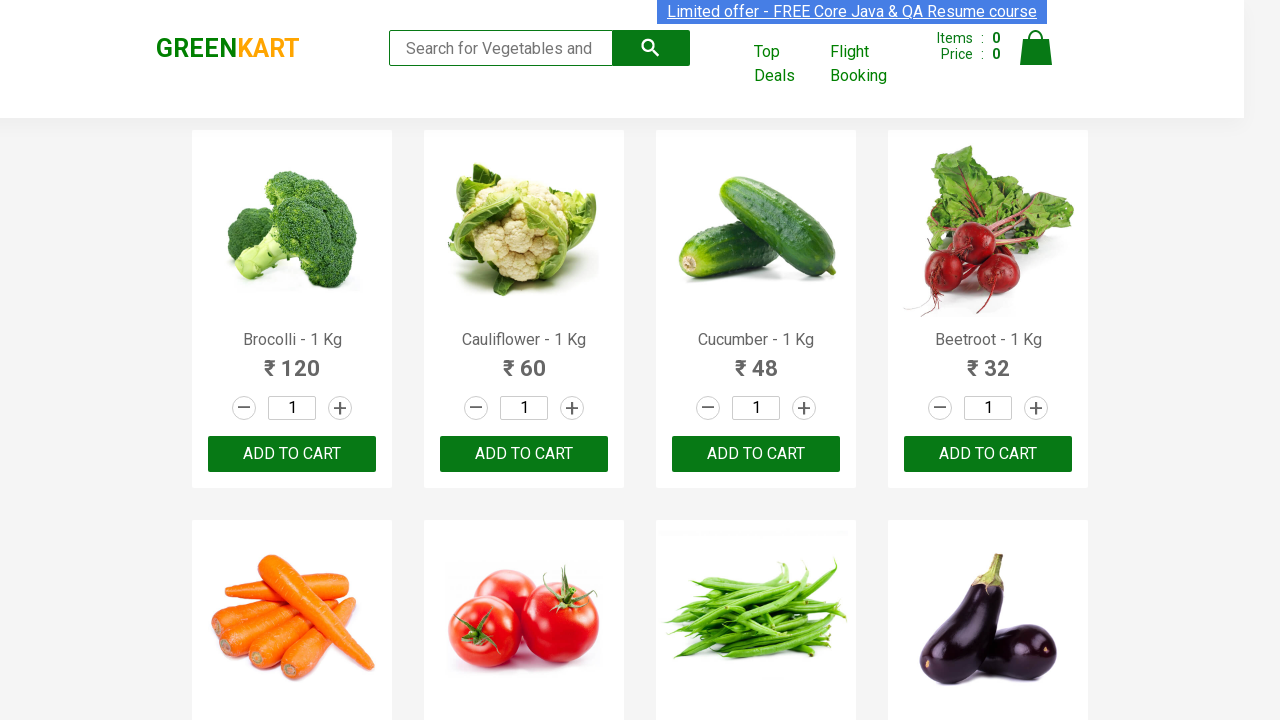

Retrieved all product elements from the page
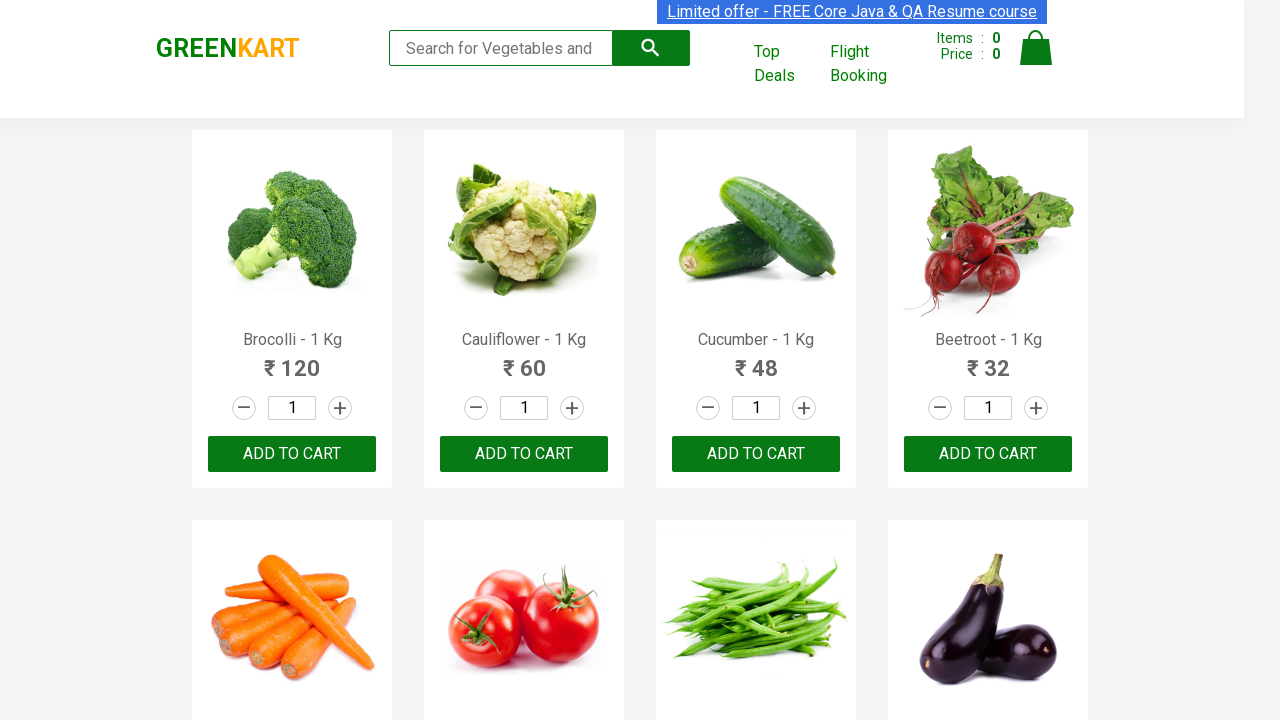

Added 'Brocolli' to cart at (292, 454) on xpath=//div[@class='product-action'] >> nth=0
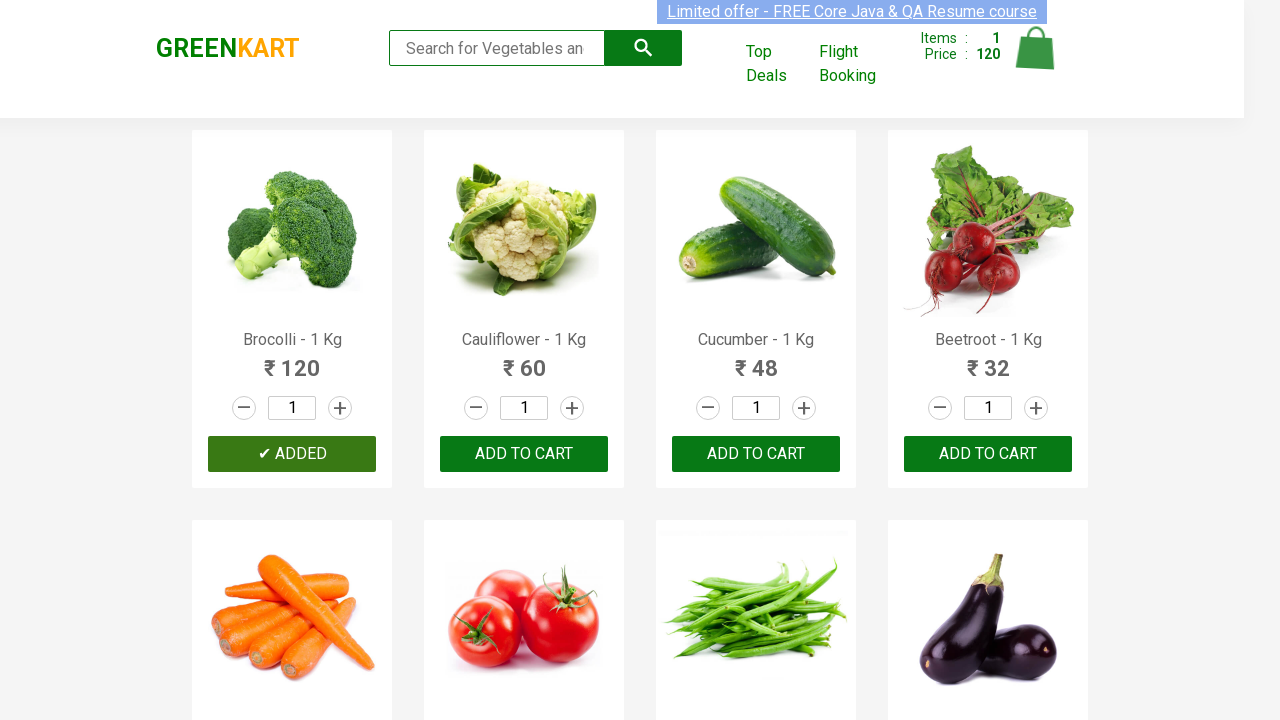

Added 'Cucumber' to cart at (756, 454) on xpath=//div[@class='product-action'] >> nth=2
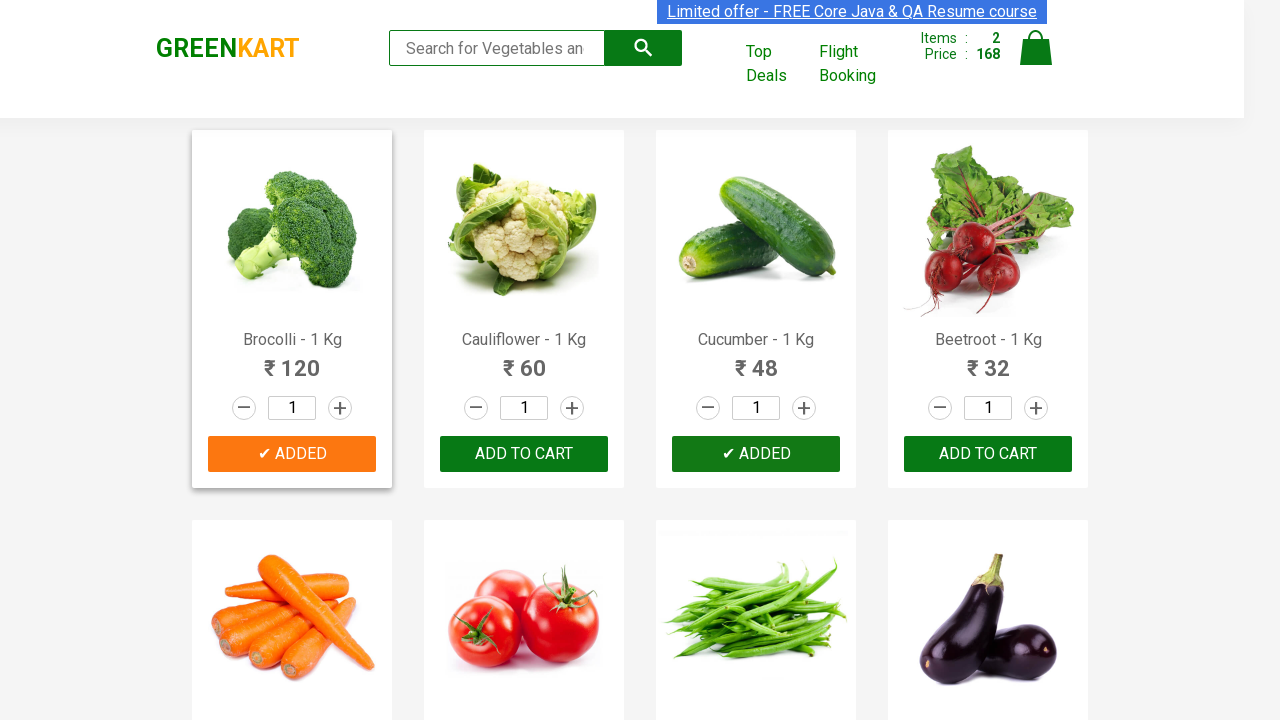

Added 'Carrot' to cart at (292, 360) on xpath=//div[@class='product-action'] >> nth=4
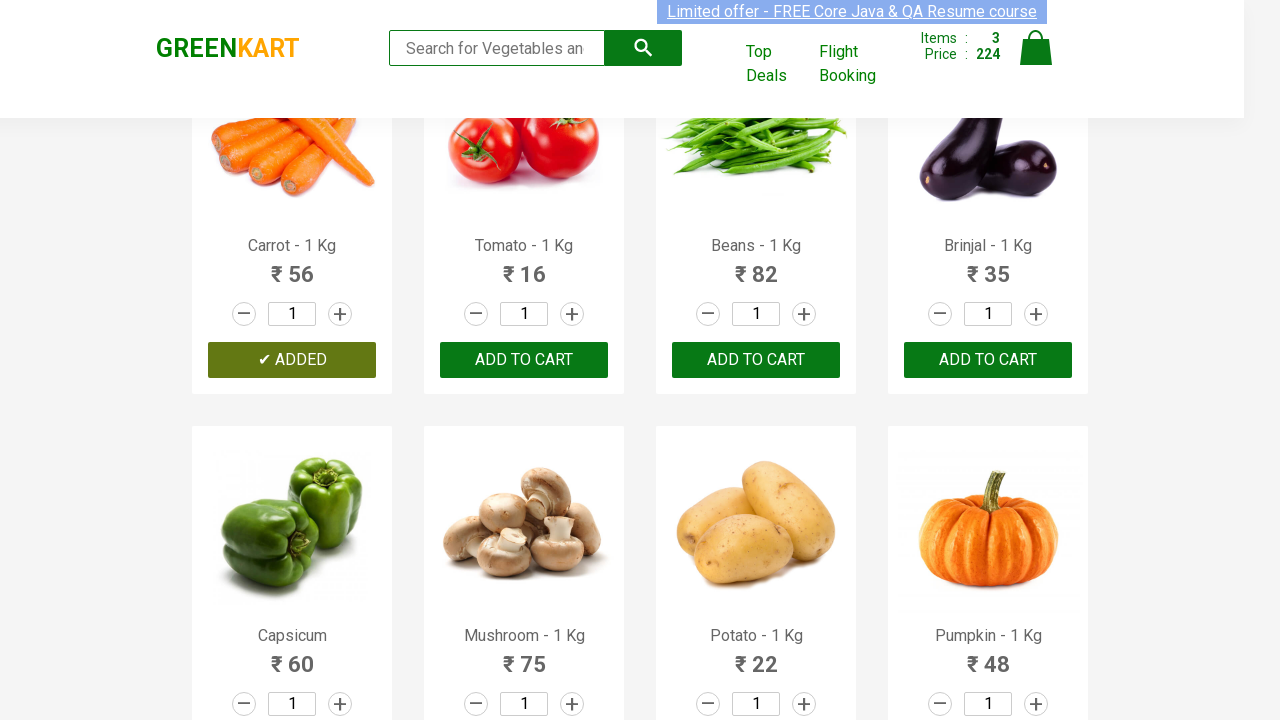

Added 'Potato' to cart at (756, 686) on xpath=//div[@class='product-action'] >> nth=10
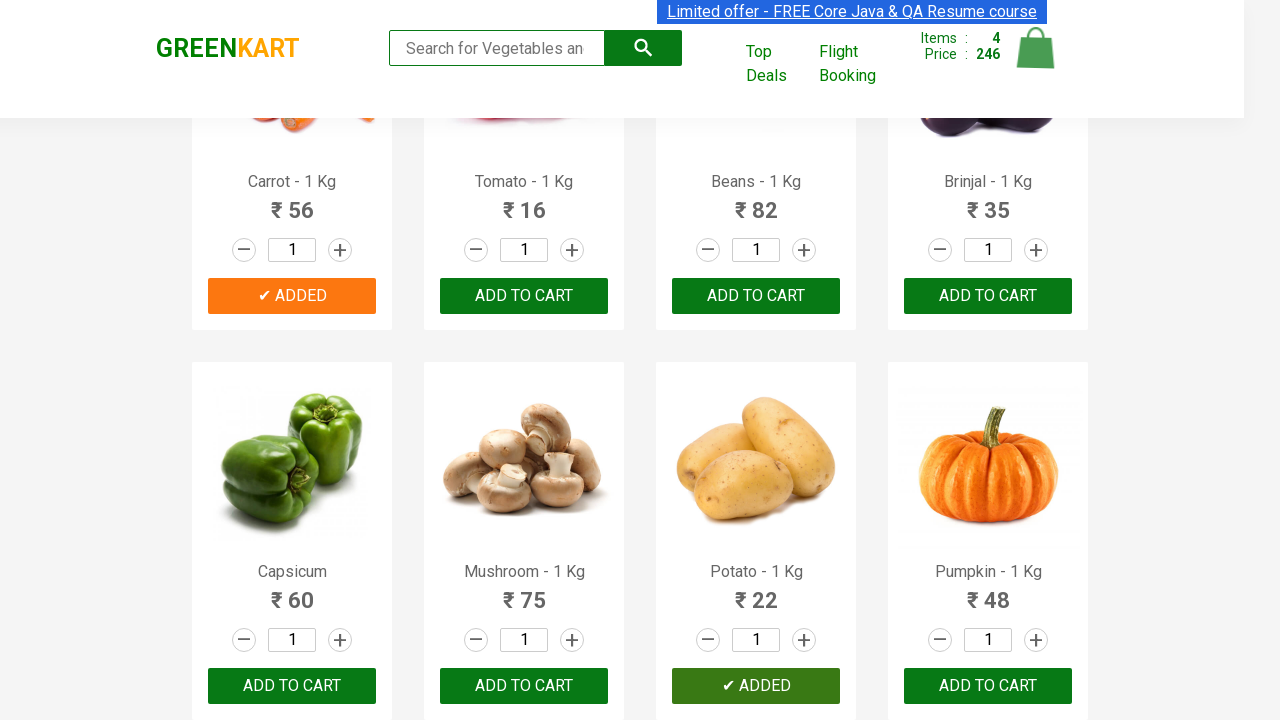

Clicked on Cart icon to view shopping cart at (1036, 48) on img[alt='Cart']
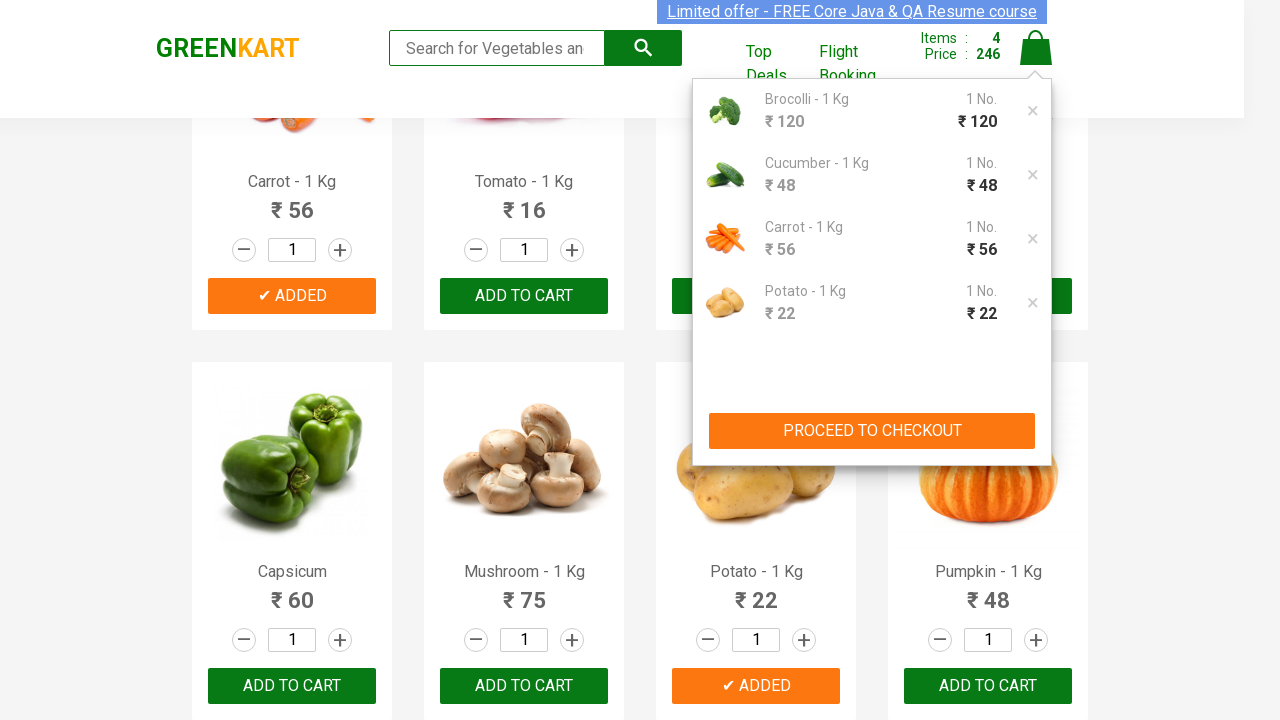

Clicked PROCEED TO CHECKOUT button at (872, 431) on xpath=//button[contains(text(),'PROCEED TO CHECKOUT')]
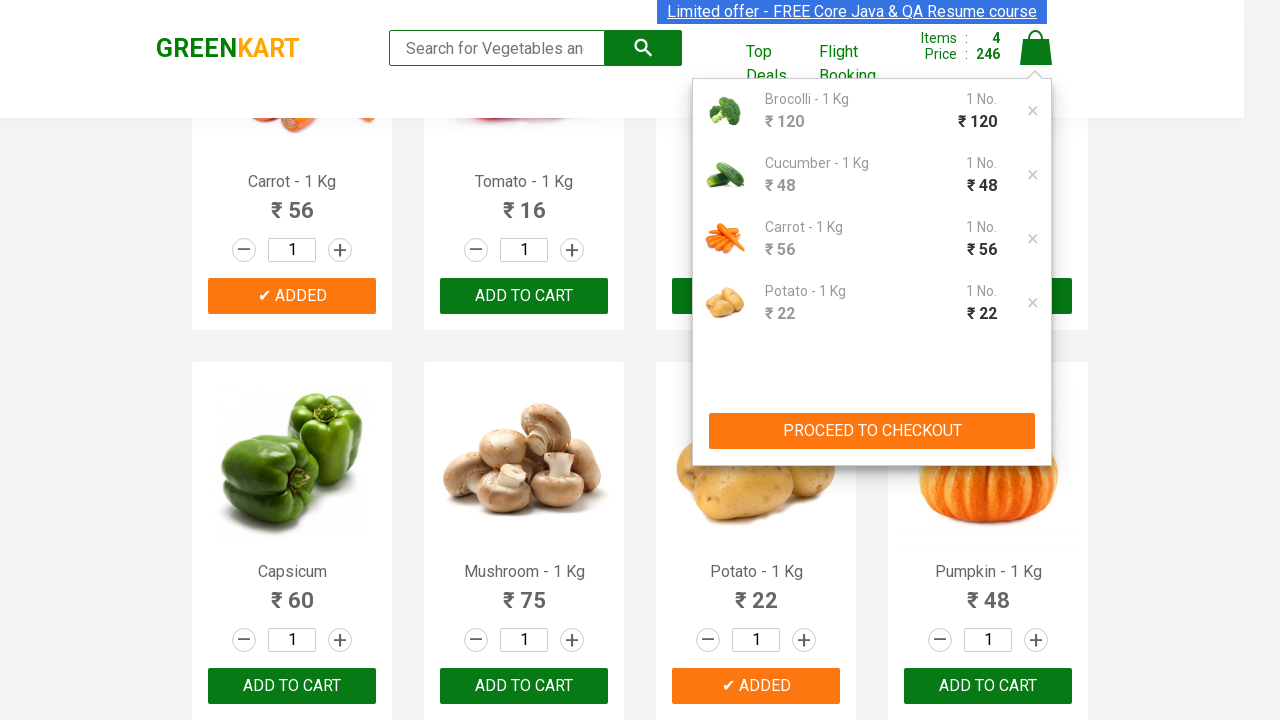

Entered promo code 'rahulshettyacademy' on input.promoCode
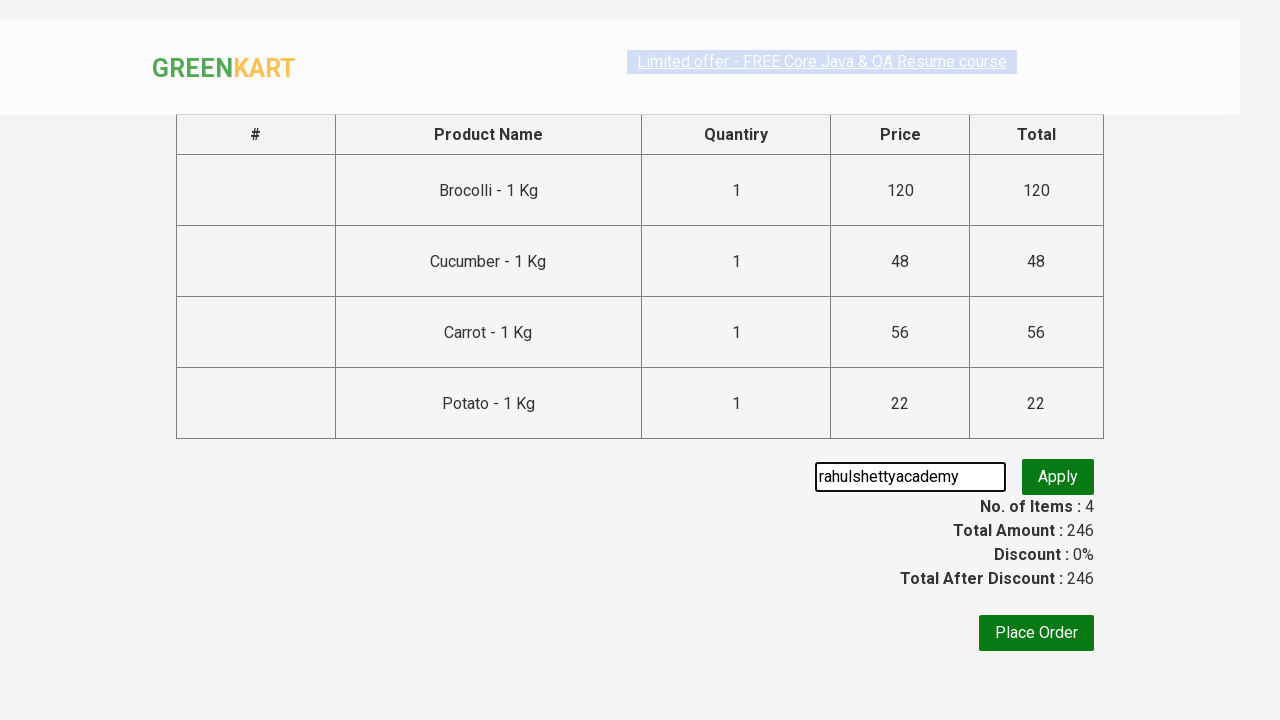

Clicked Apply promo button to apply discount code at (1058, 477) on button.promoBtn
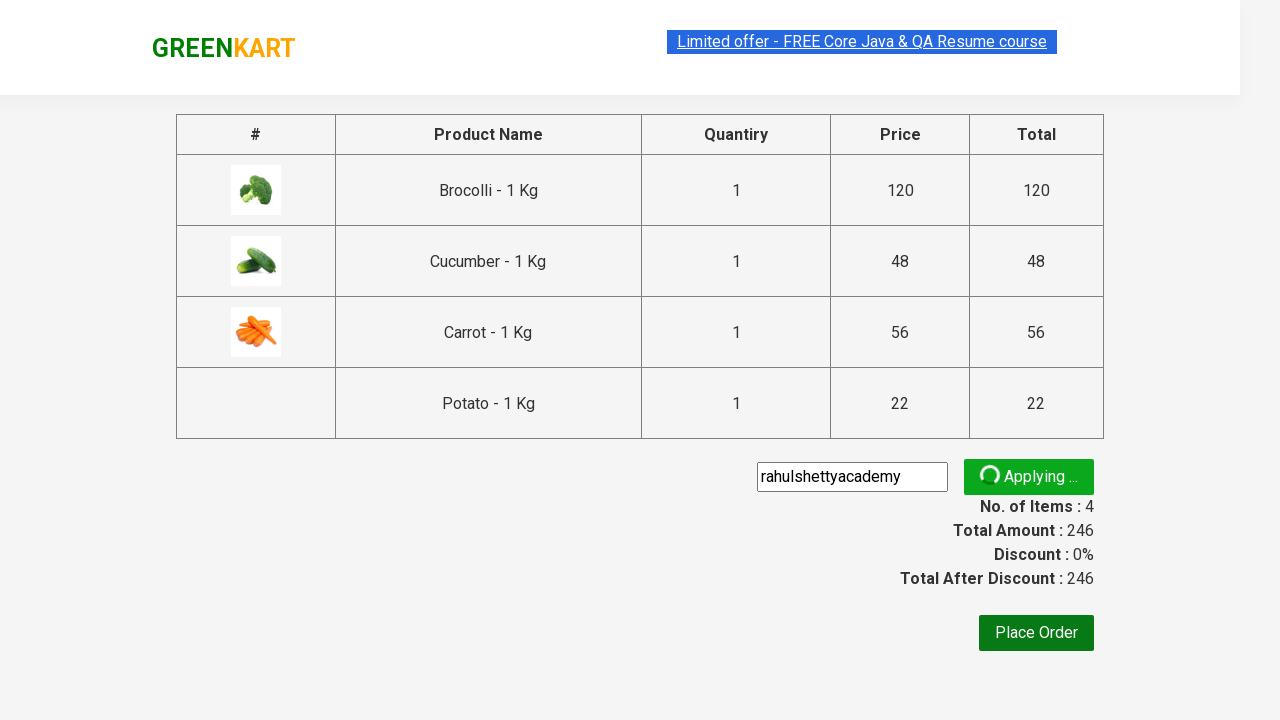

Promo discount information loaded successfully
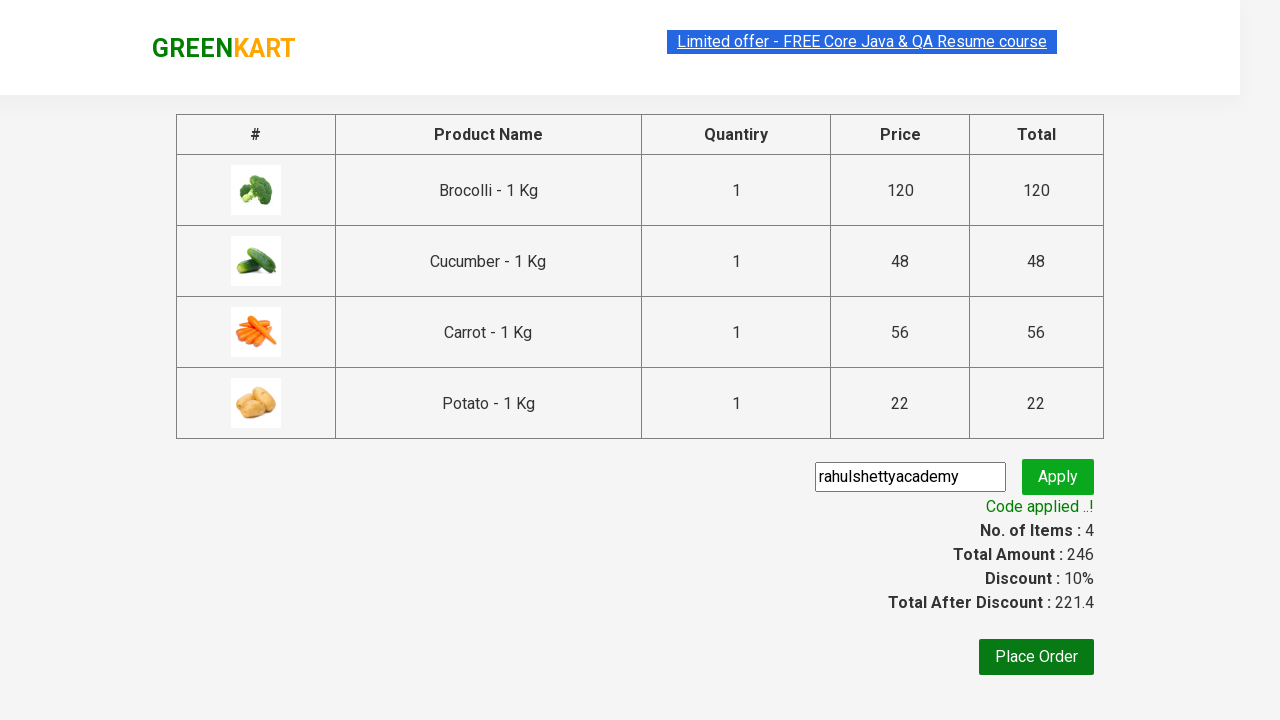

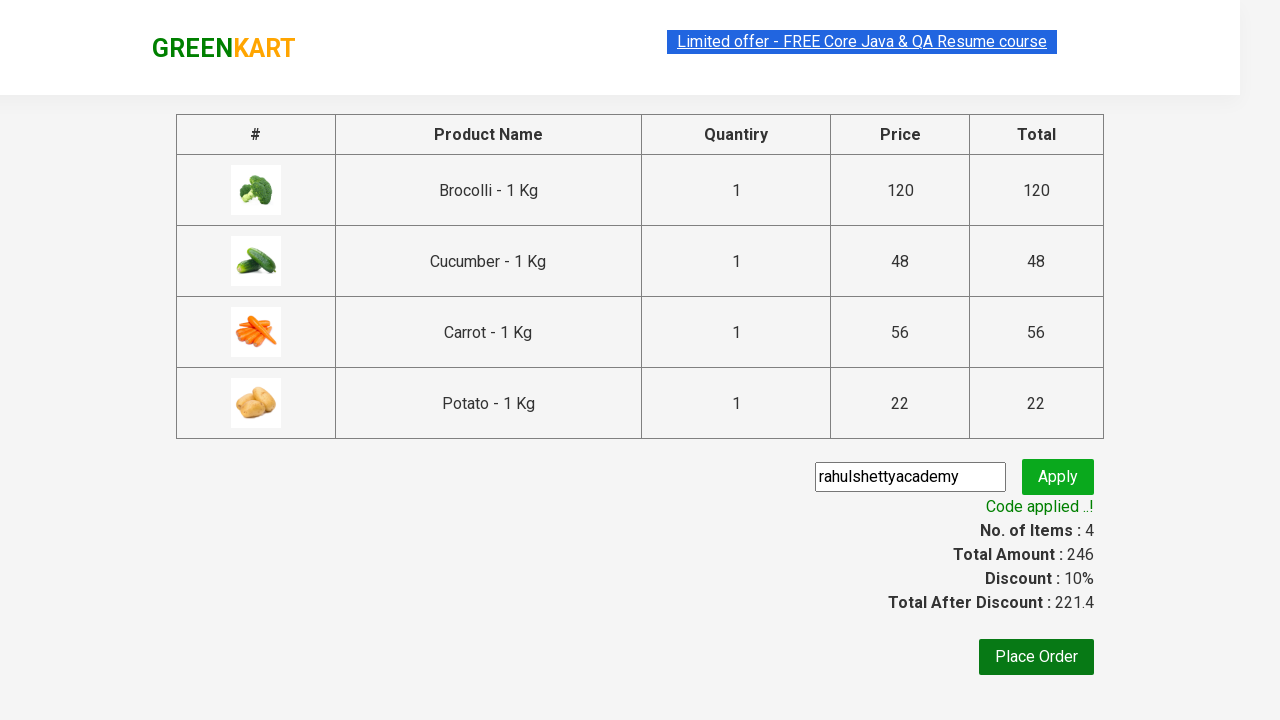